Tests alert functionality on a practice page by clicking multiple "Show" buttons to trigger alerts

Starting URL: https://leafground.com/alert.xhtml

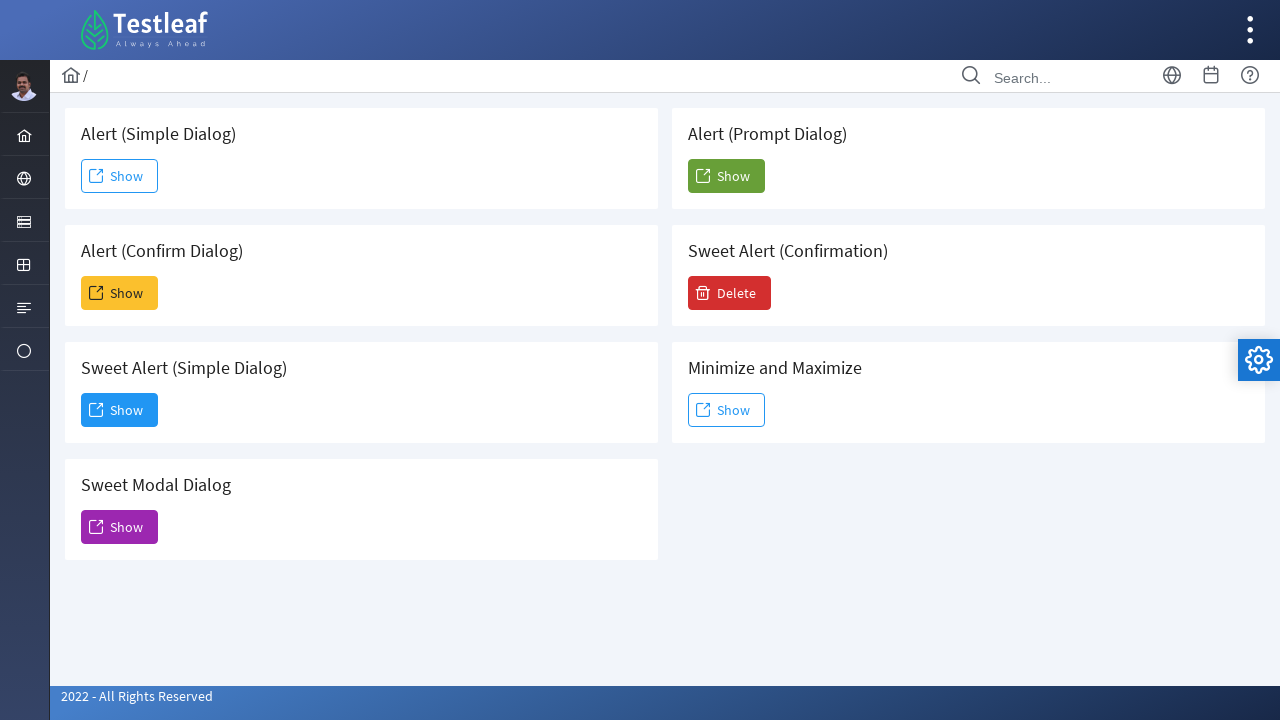

Clicked first Show button to trigger alert at (120, 176) on xpath=//span[text()='Show']
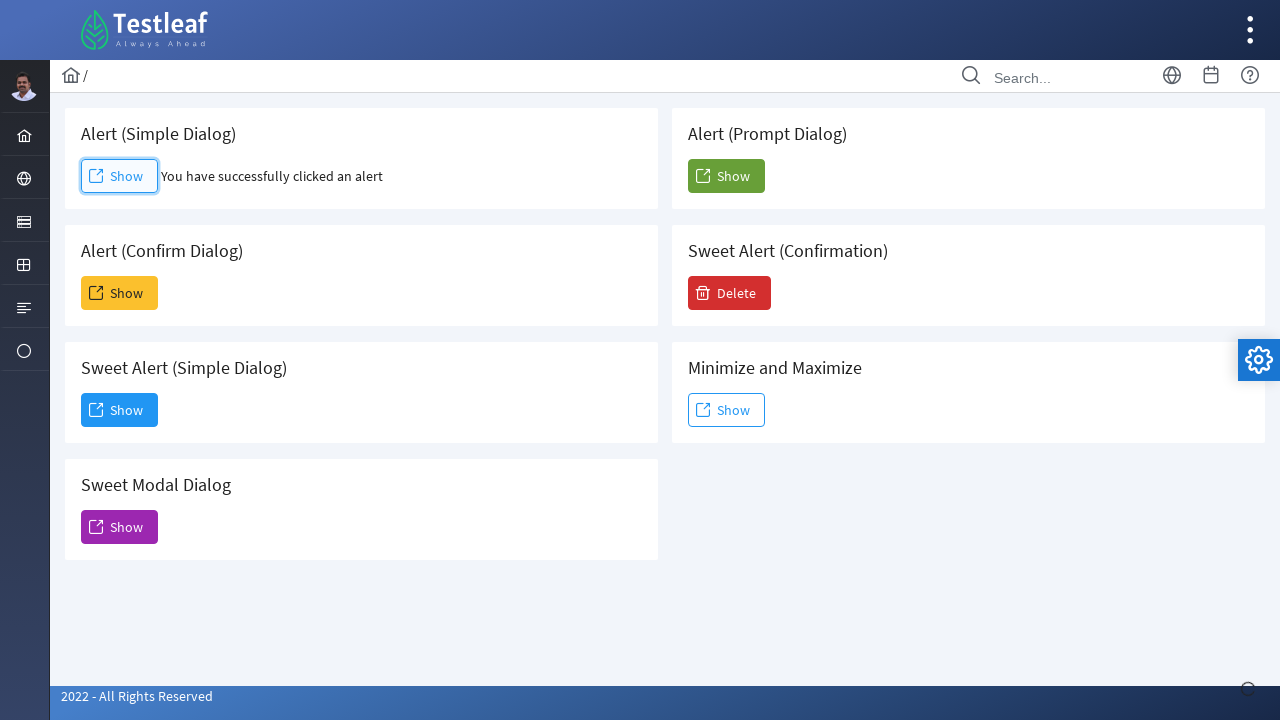

Waited 3 seconds before next action
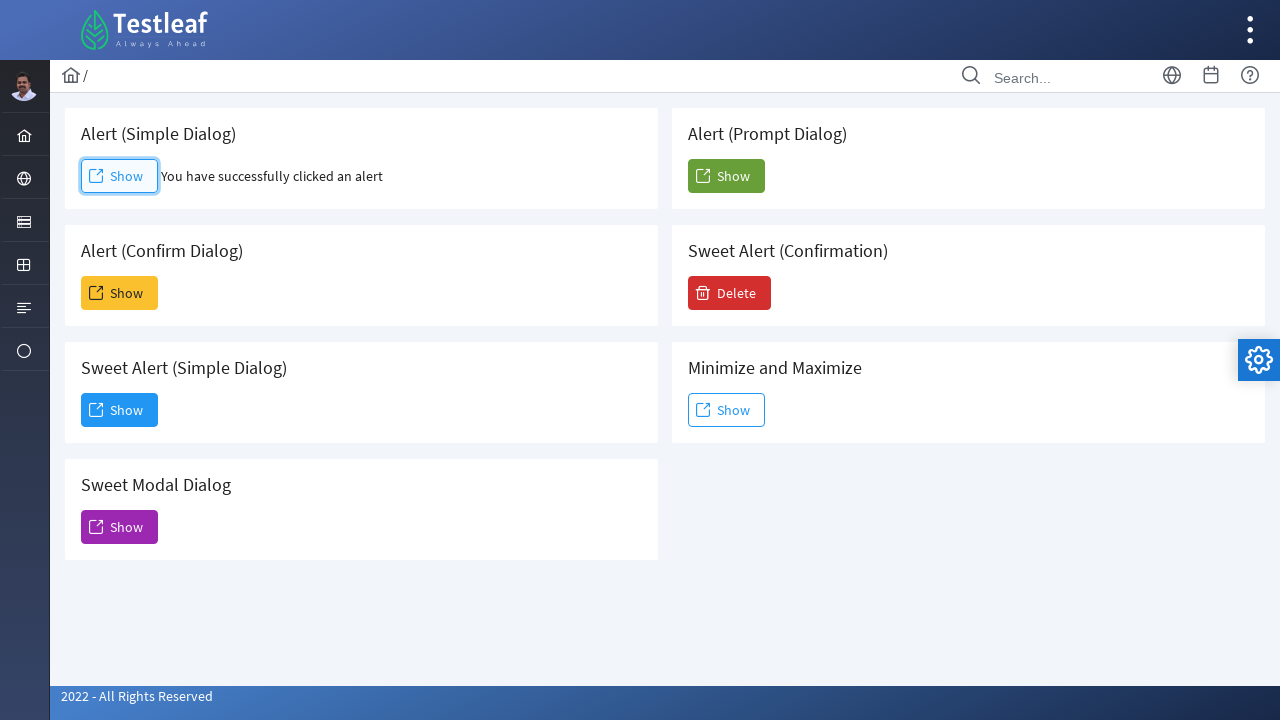

Clicked fifth Show button to trigger another alert at (726, 176) on (//span[text()='Show'])[5]
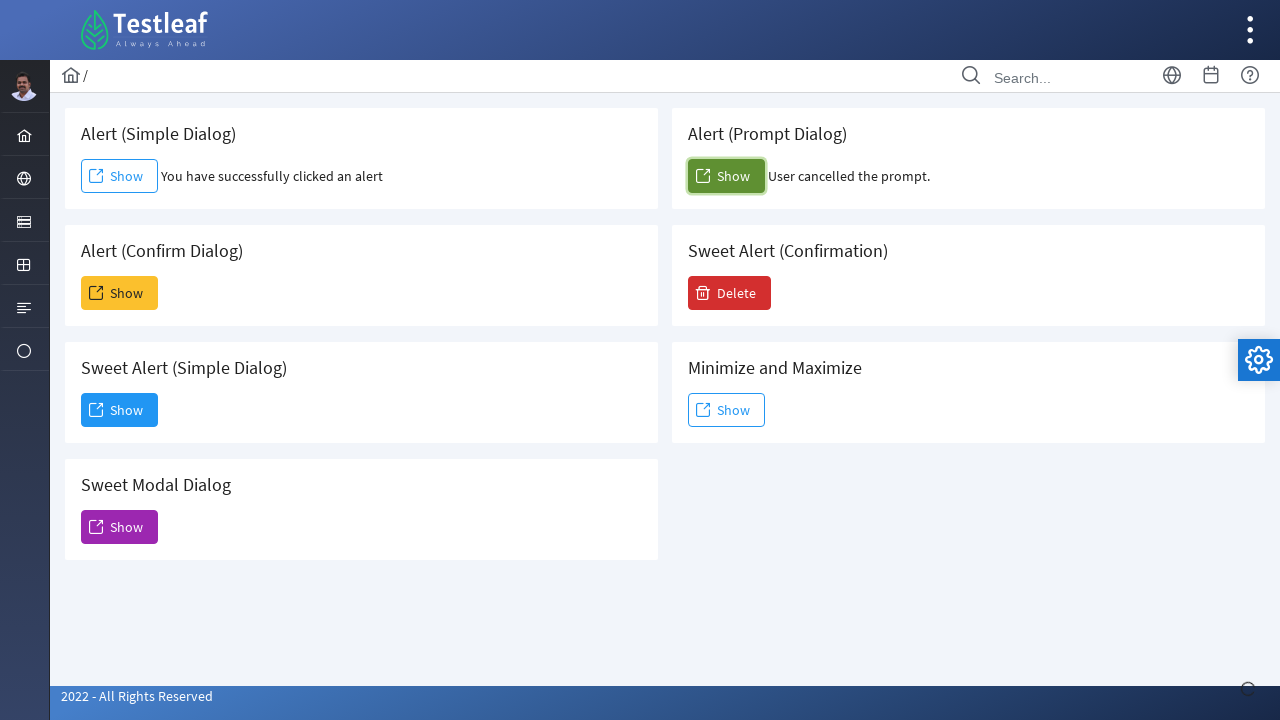

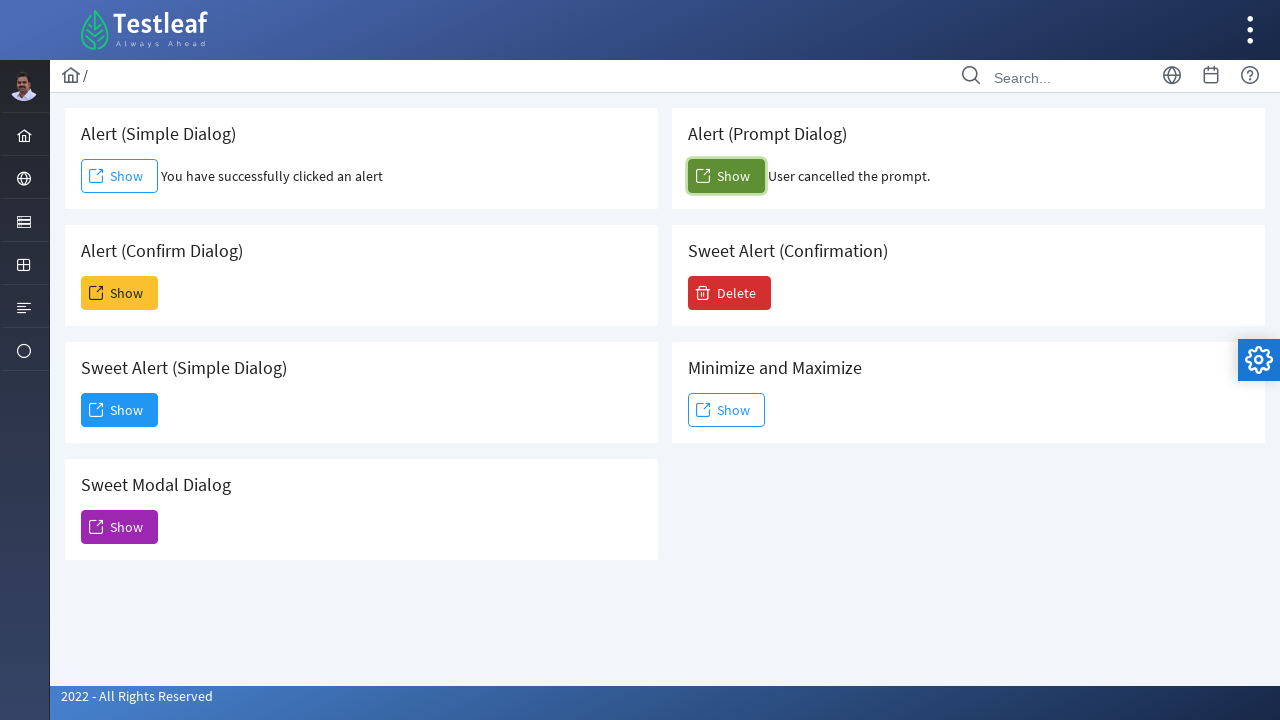